Tests tooltip functionality by hovering over an input field and verifying the tooltip text appears

Starting URL: https://automationfc.github.io/jquery-tooltip/

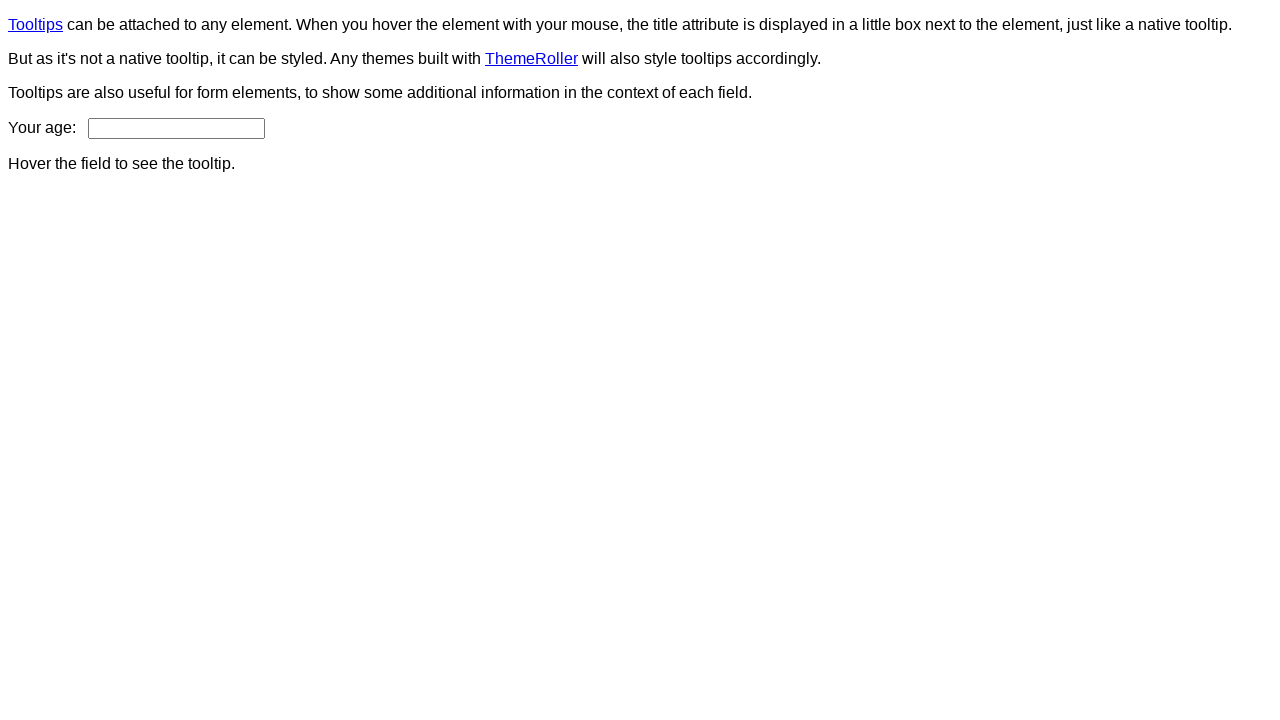

Hovered over age input field to trigger tooltip at (176, 128) on input#age
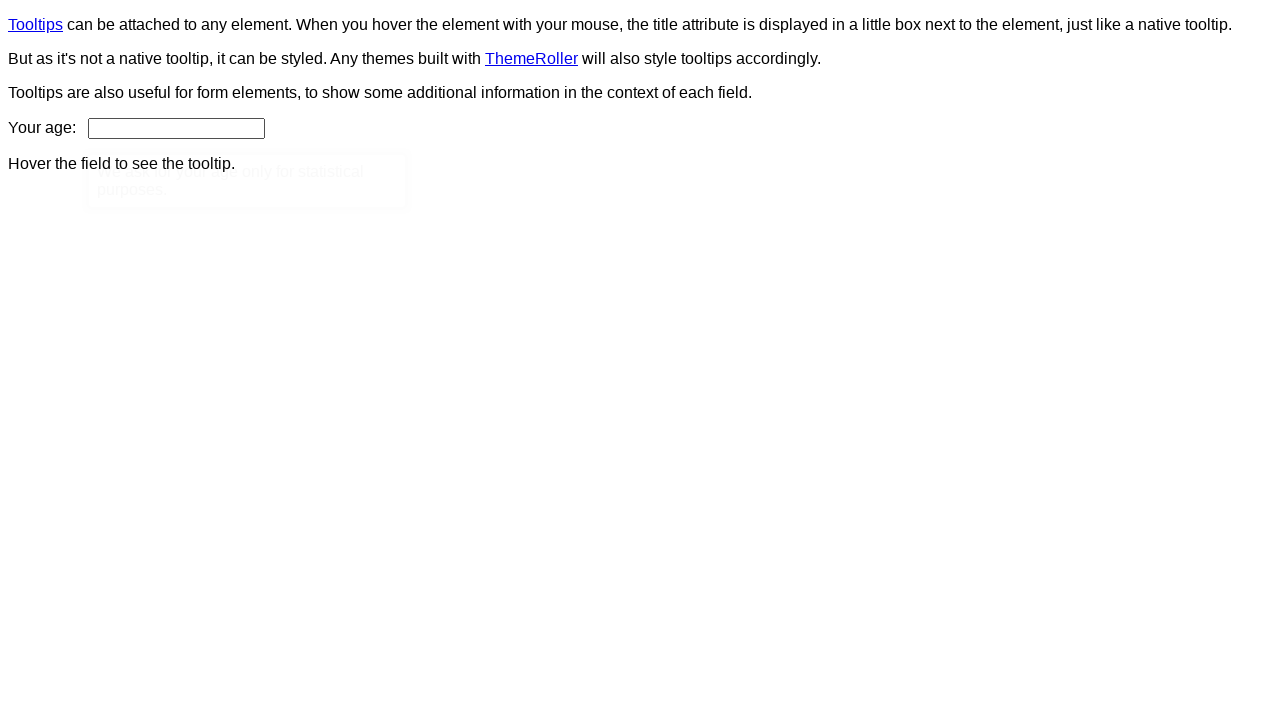

Tooltip appeared and became visible
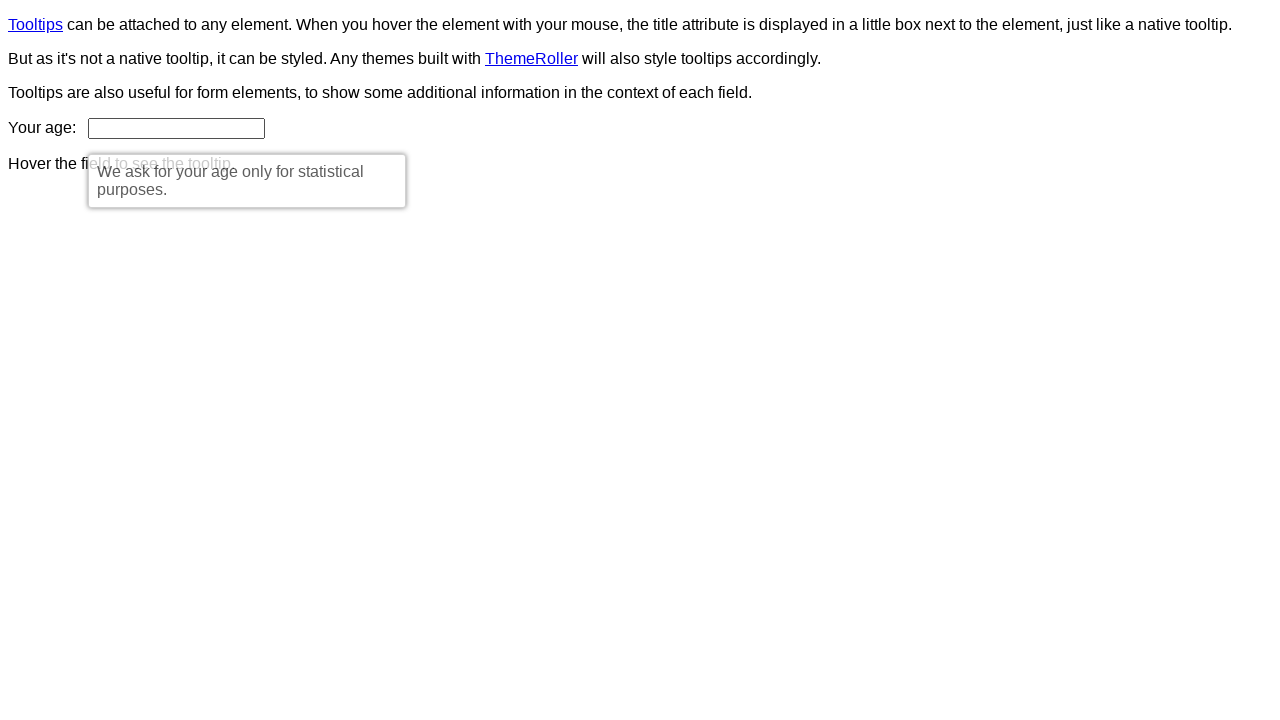

Verified tooltip text content matches expected message
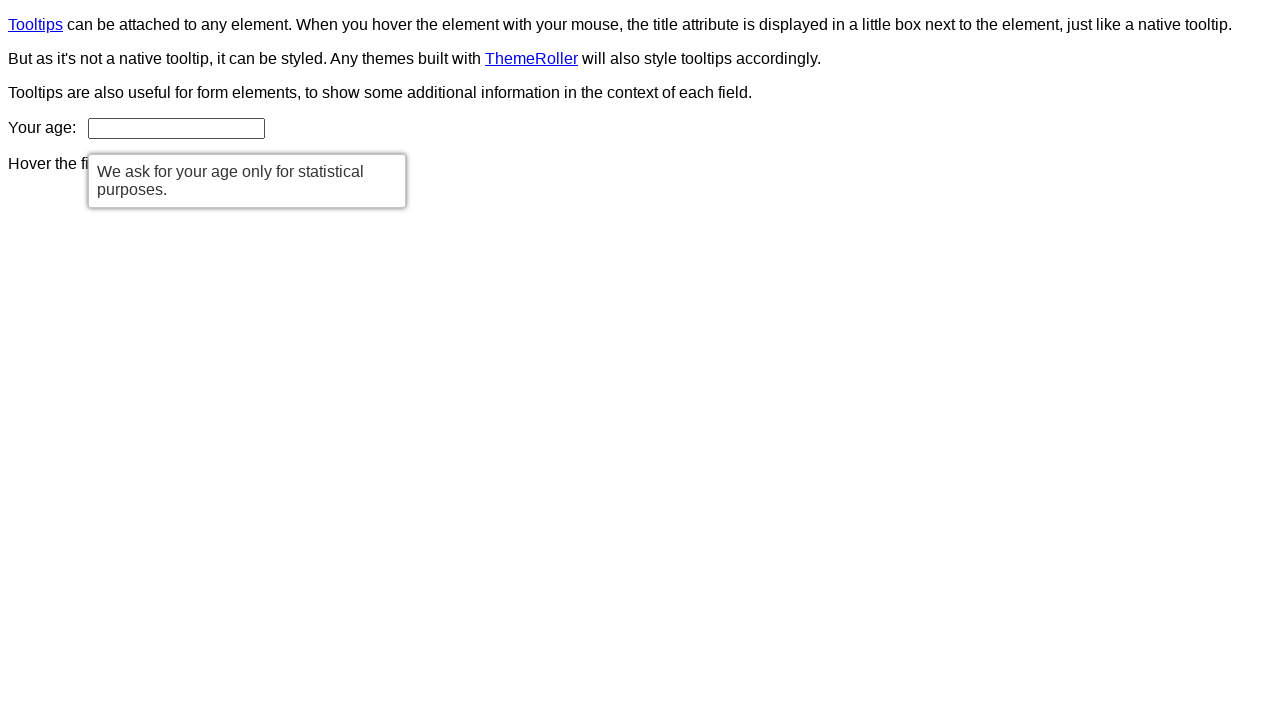

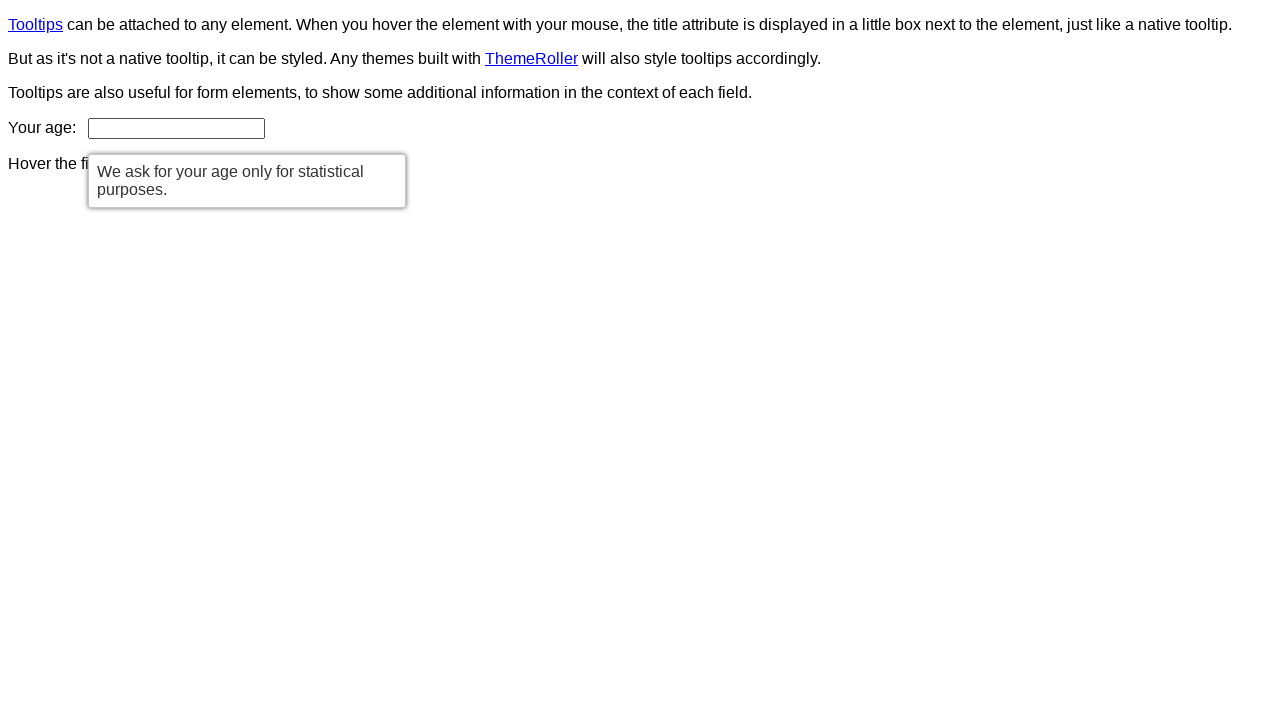